Tests that the zip code field accepts a valid 5-digit code and navigates to the SignUp page

Starting URL: https://www.sharelane.com/cgi-bin/register.py

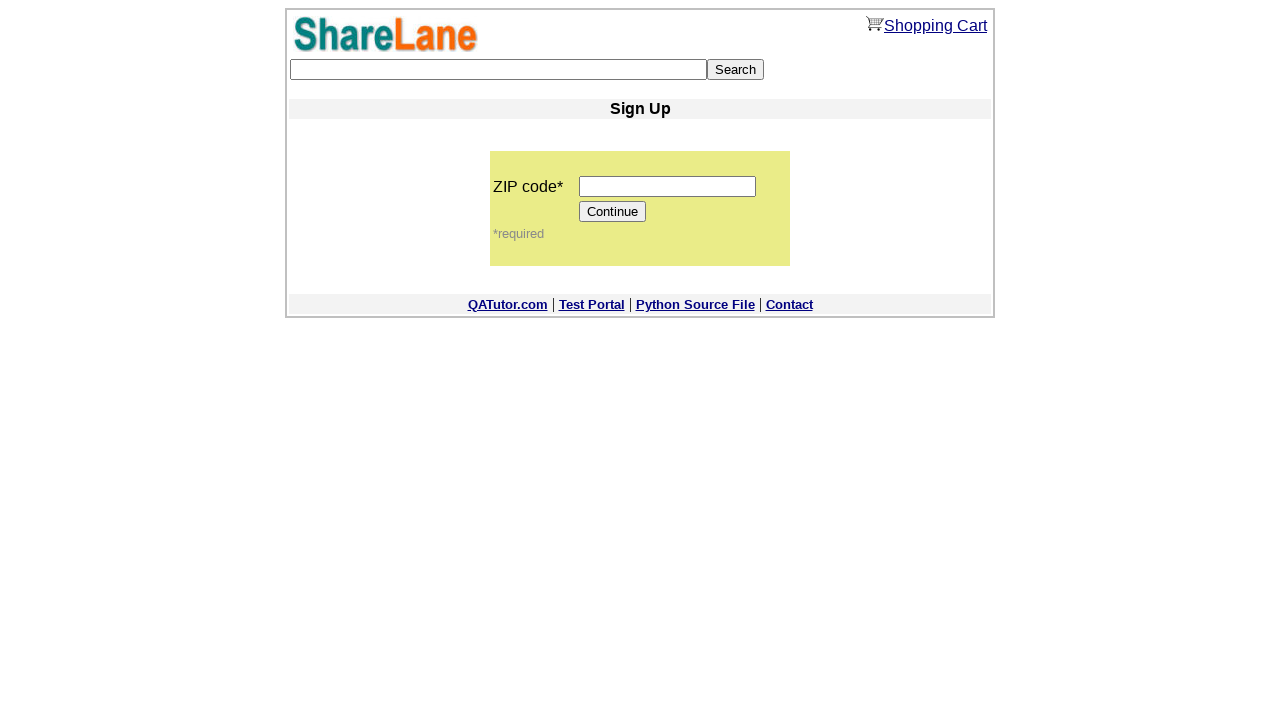

Filled zip code field with '12345' on input[name='zip_code']
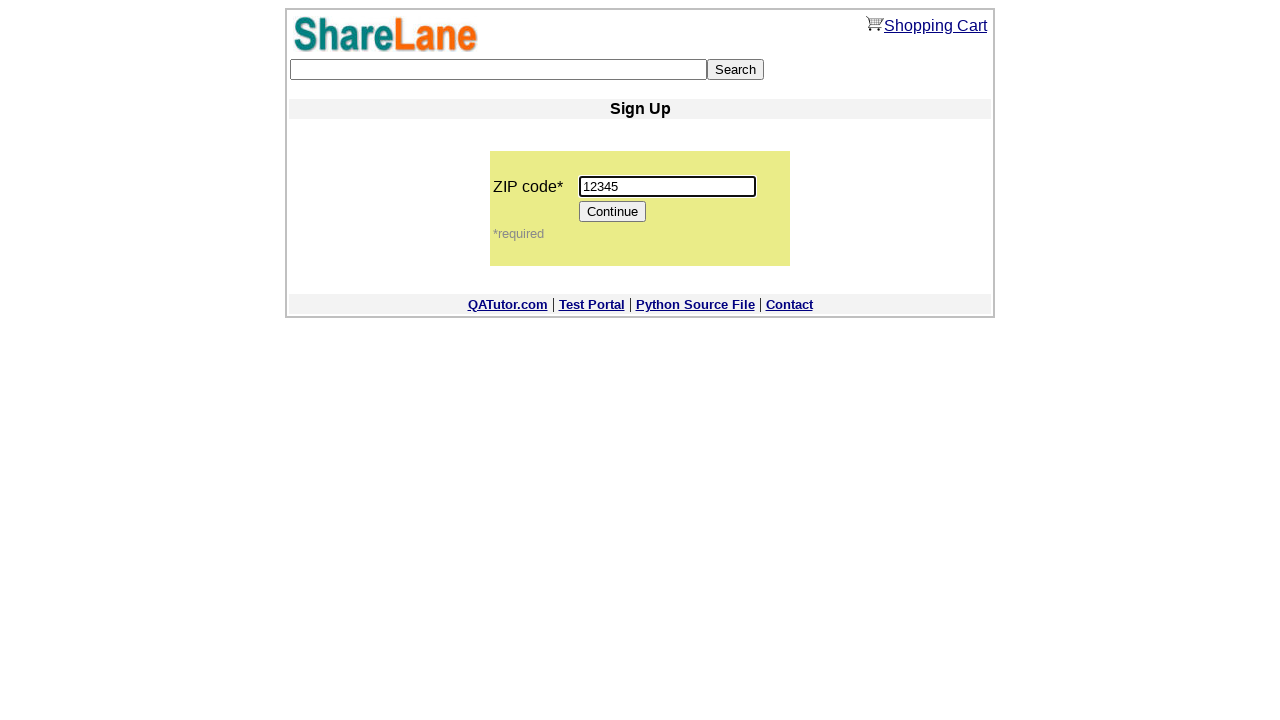

Clicked Continue button at (613, 212) on input[value='Continue']
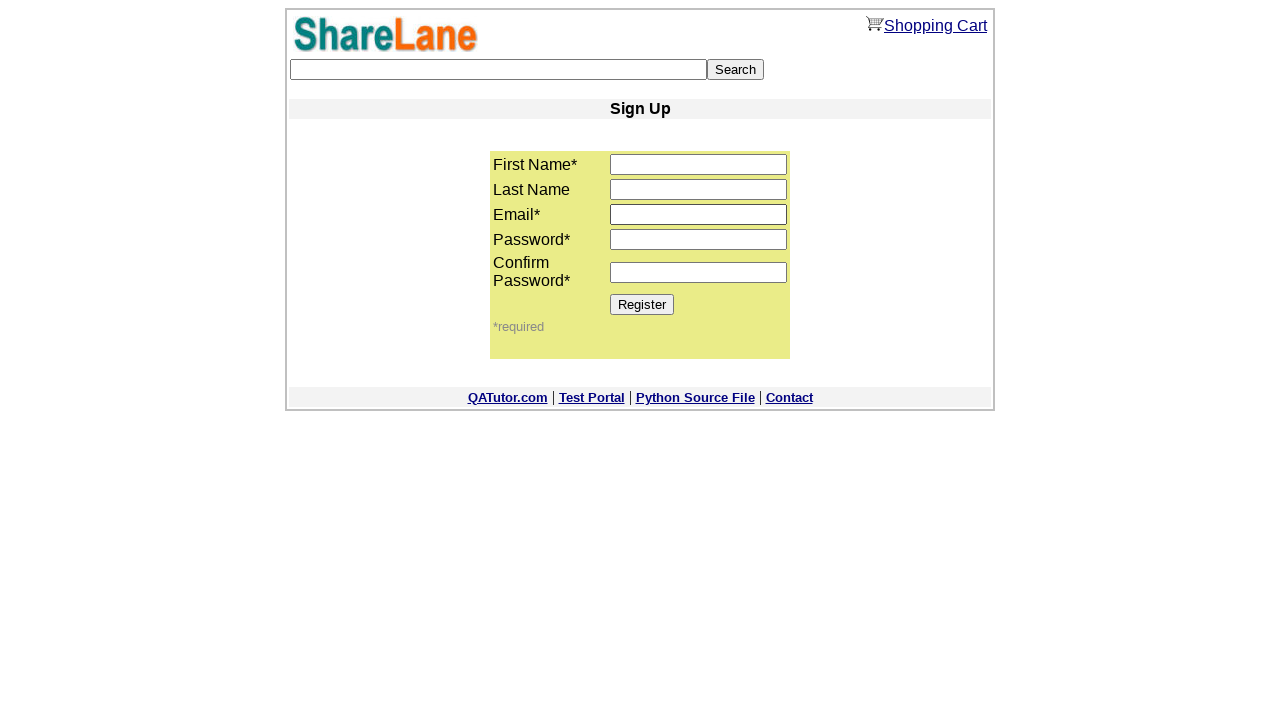

Register button appeared - navigated to SignUp page successfully
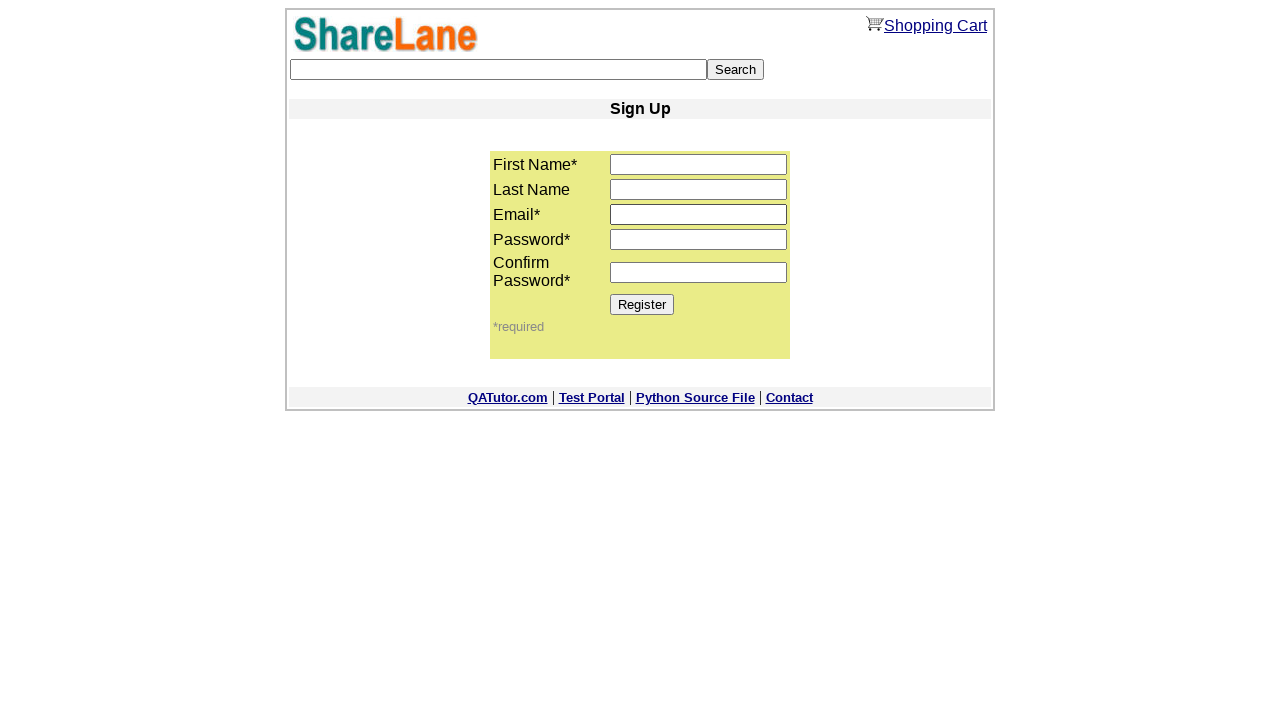

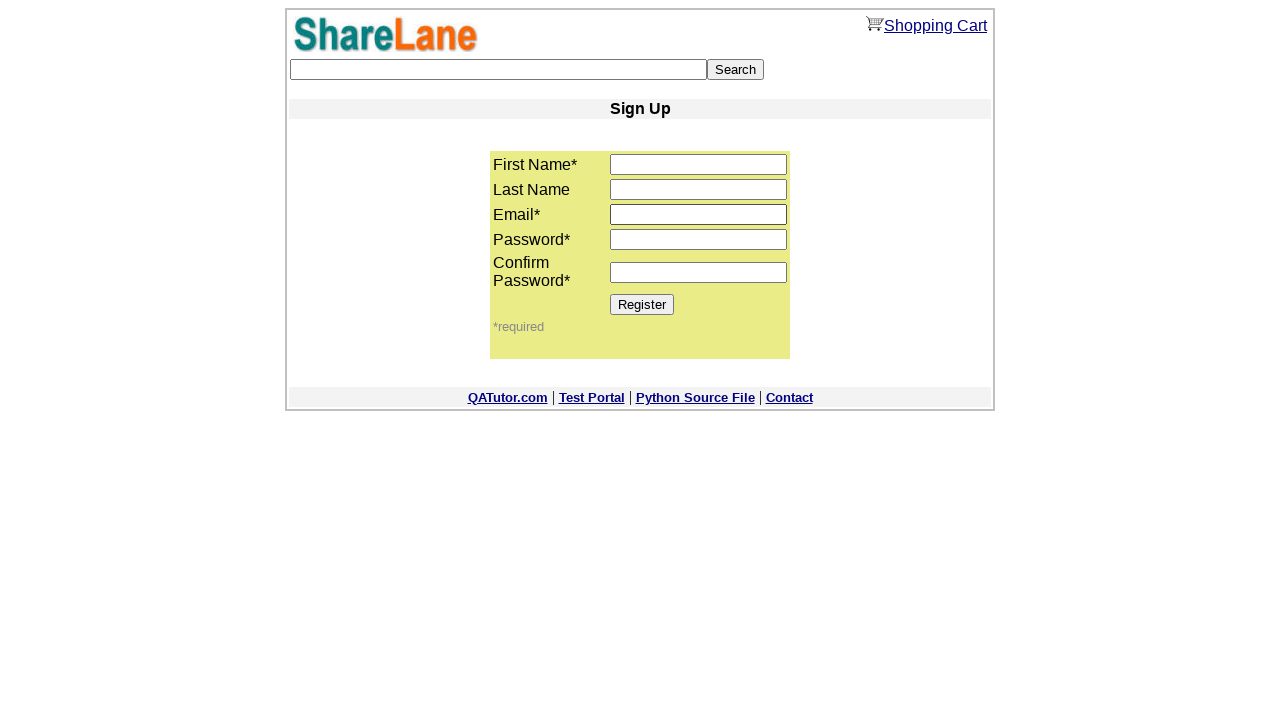